Tests clicking the login submit button on the CMS portal page, likely to verify the button is clickable or to trigger form validation

Starting URL: https://portaldev.cms.gov/portal/

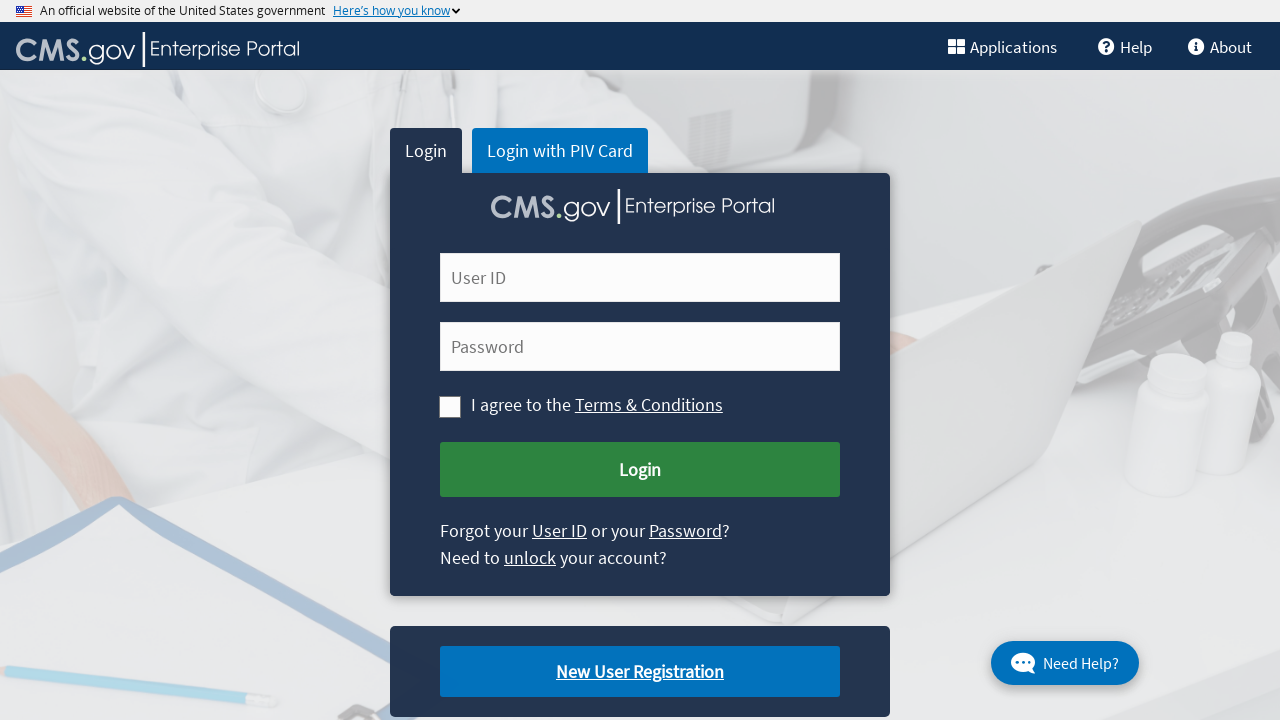

Clicked the login submit button on CMS portal page at (640, 470) on #cms-login-submit
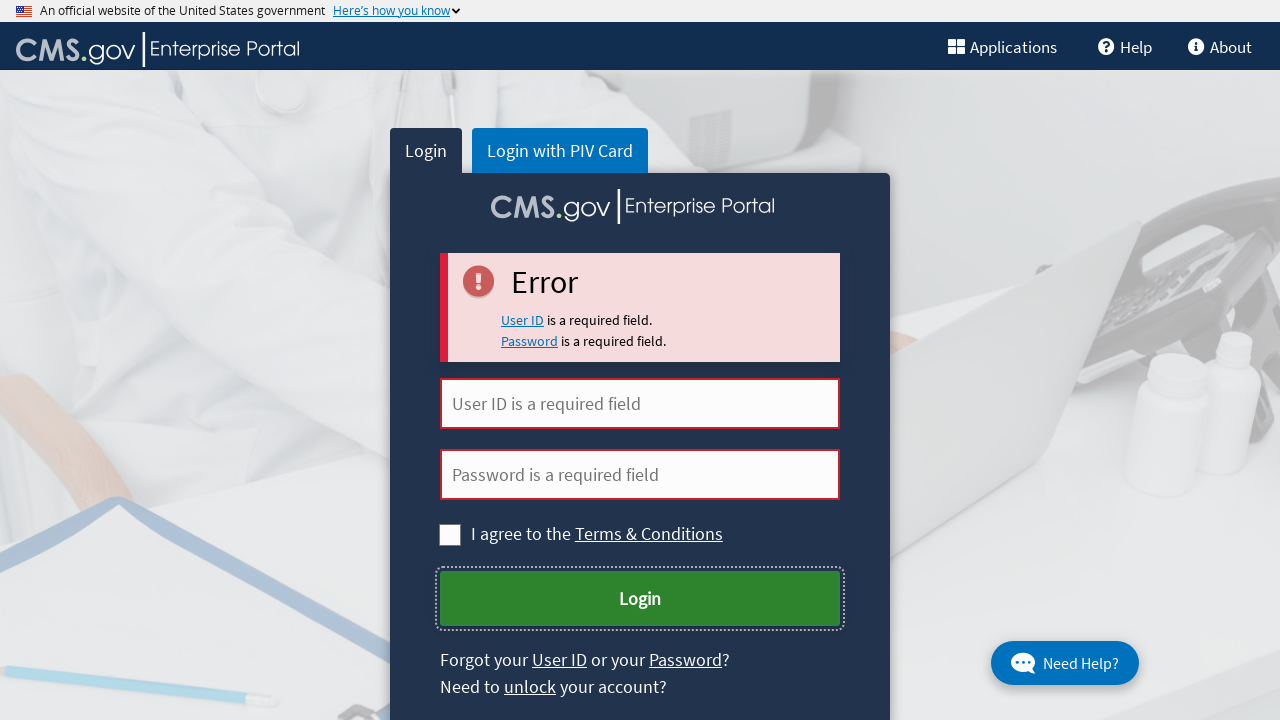

Waited for network idle after login submission
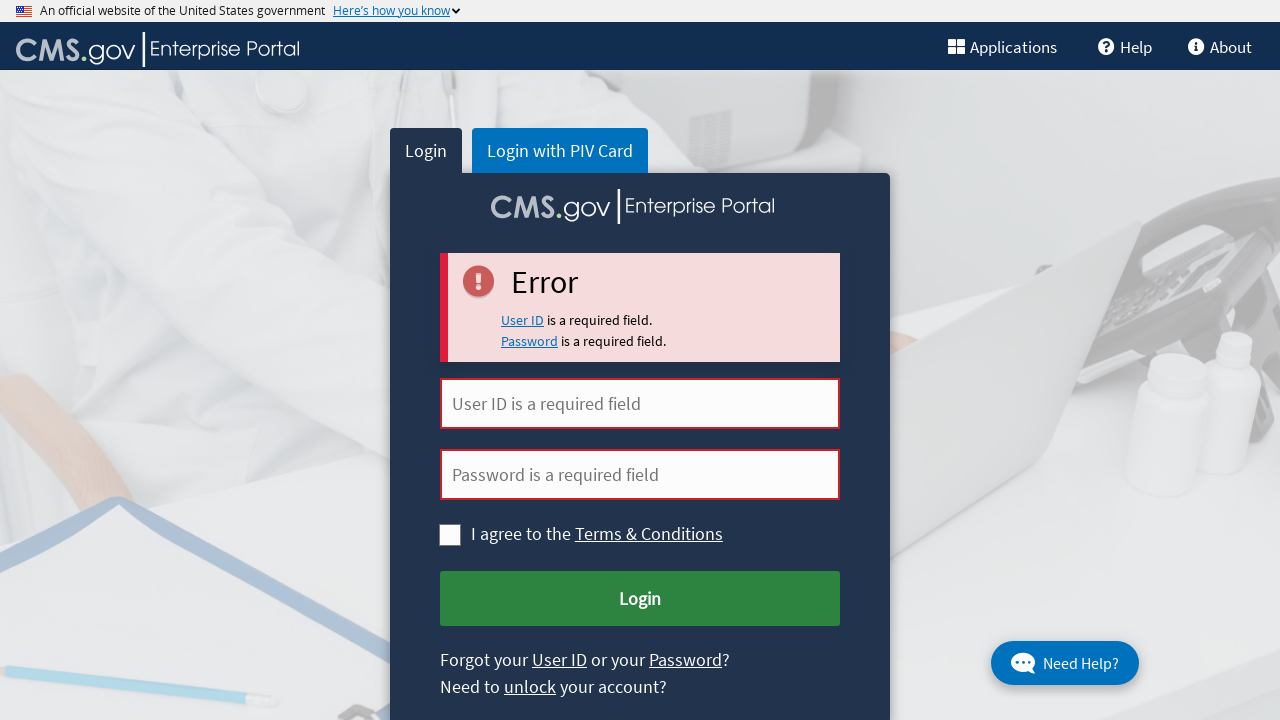

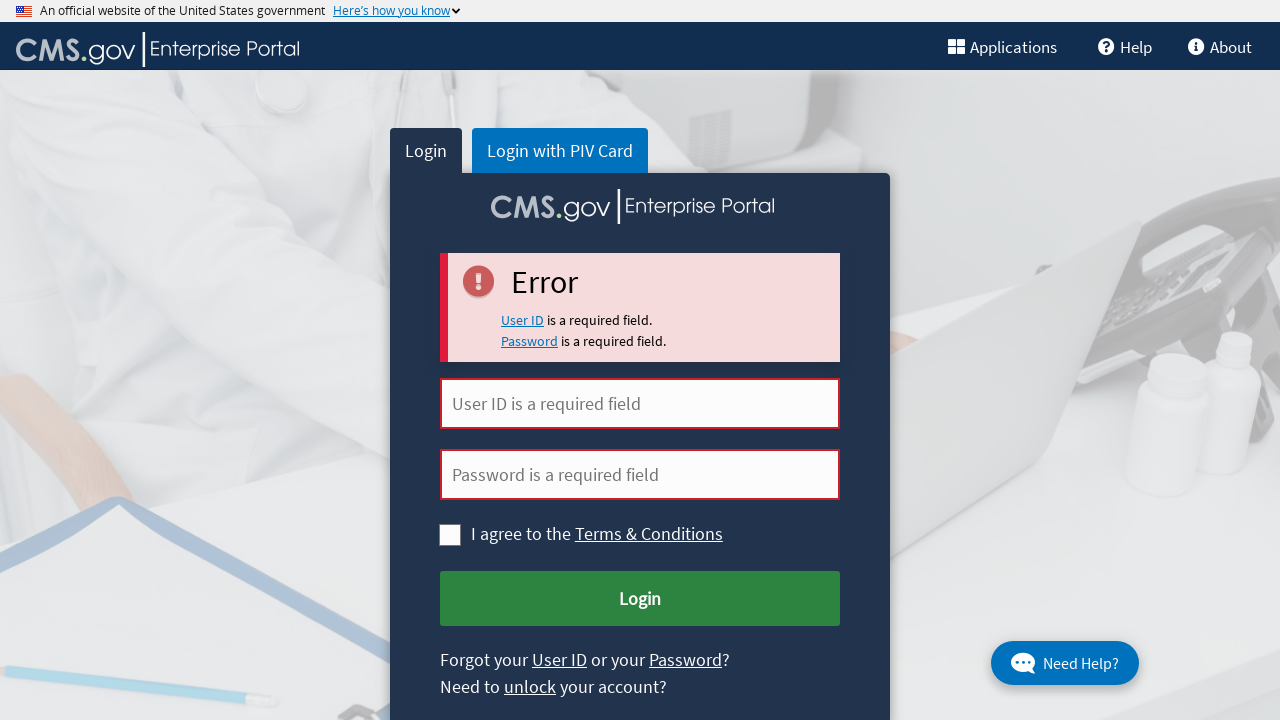